Tests that clicking the Register link navigates to the registration page and displays the "Signing up is easy!" heading text.

Starting URL: https://parabank.parasoft.com/parabank/index.htm

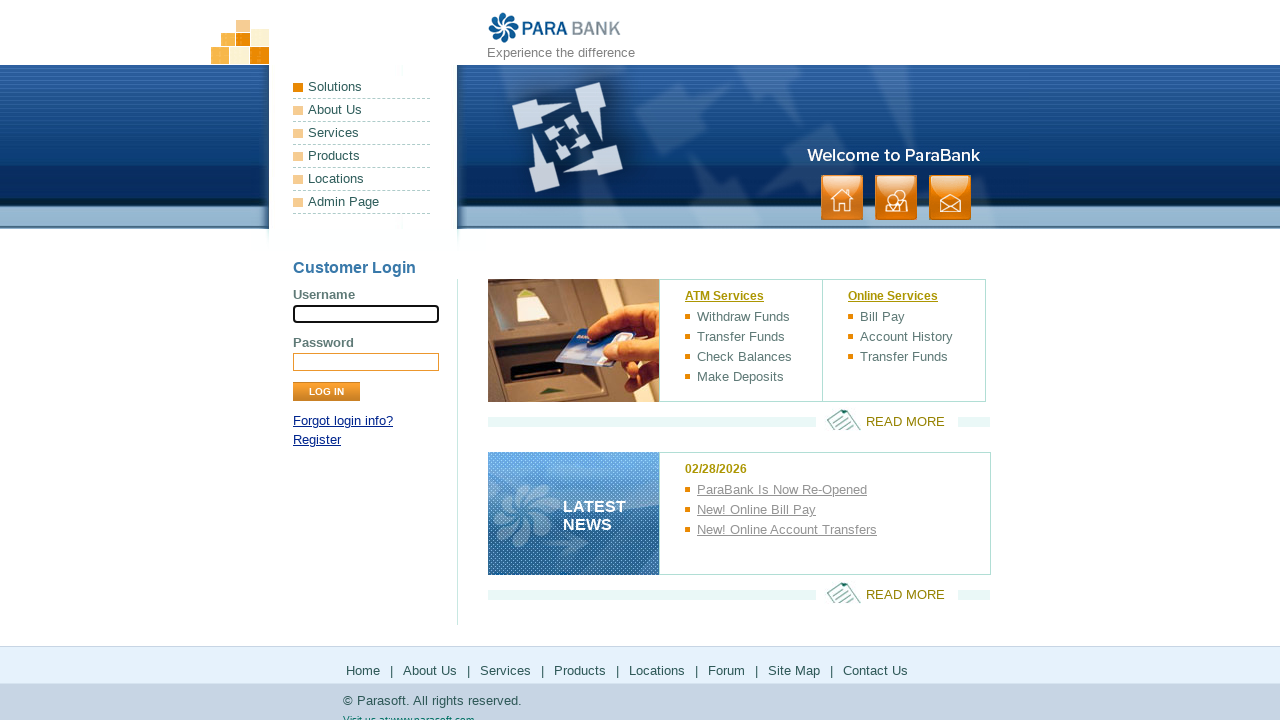

Clicked Register link to navigate to registration page at (317, 440) on xpath=//a[contains(text(),'Register')]
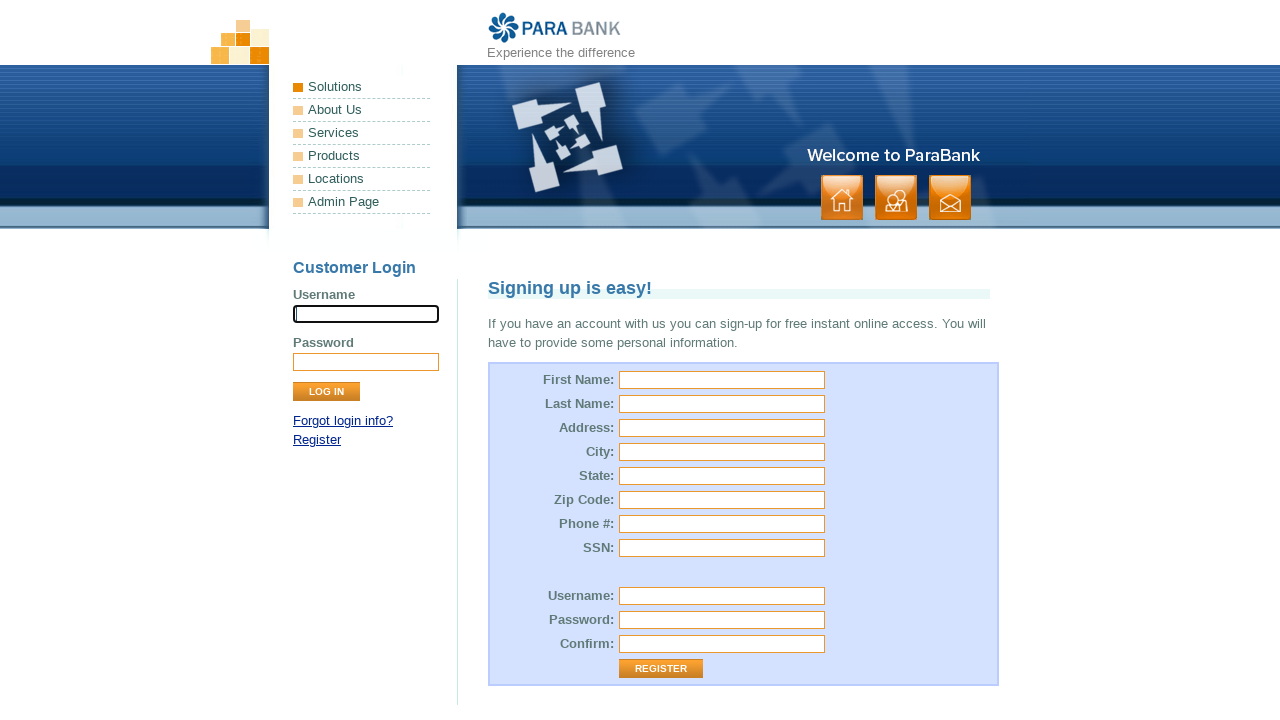

Waited for registration page heading to load
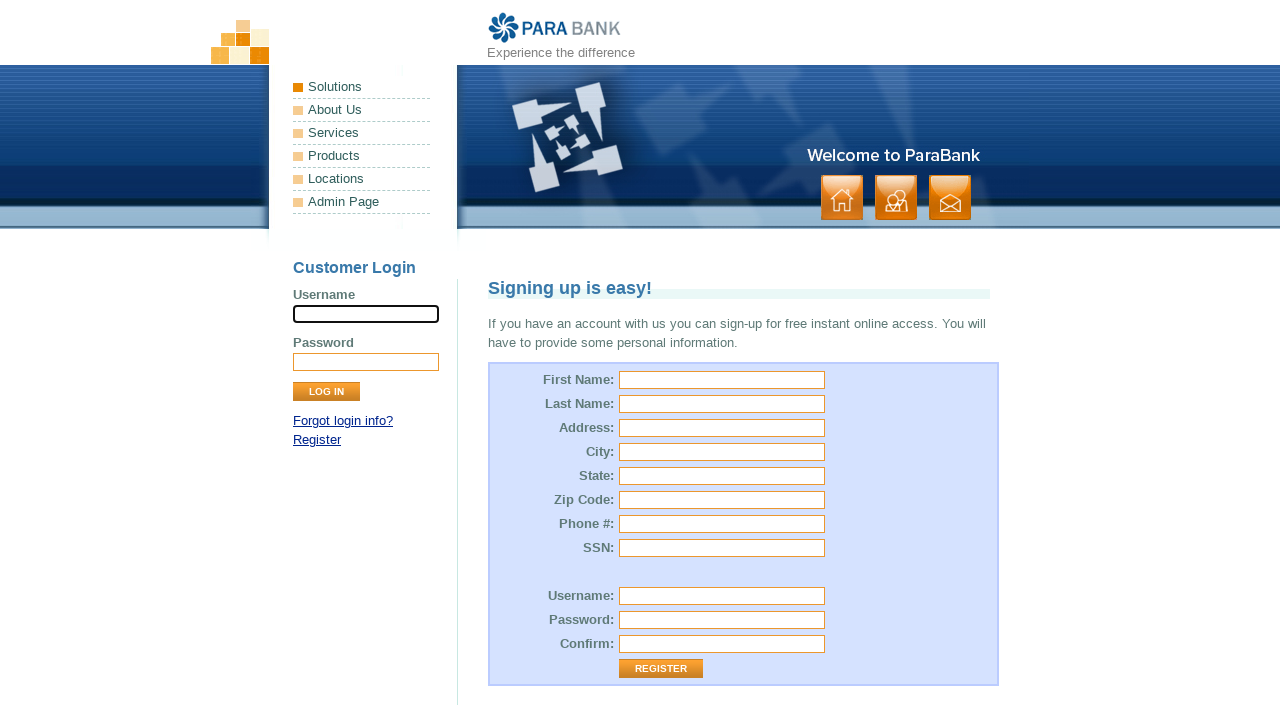

Located the heading element
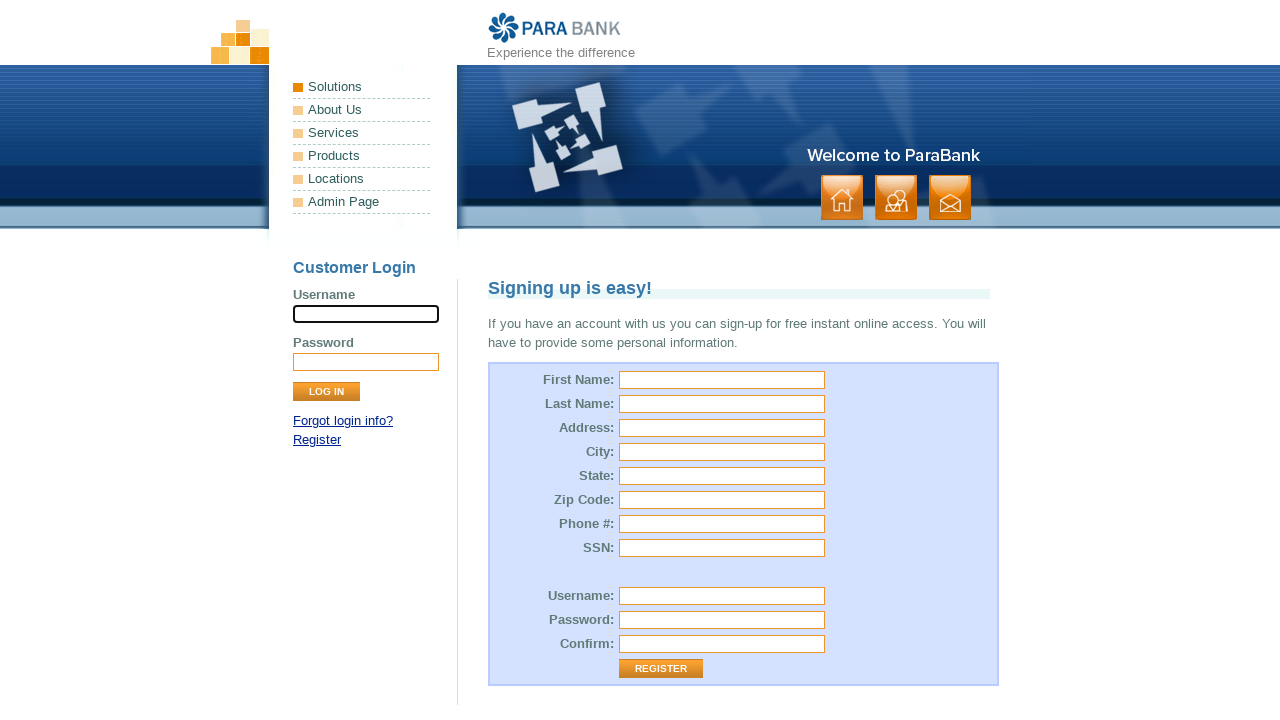

Verified that heading displays 'Signing up is easy!' text
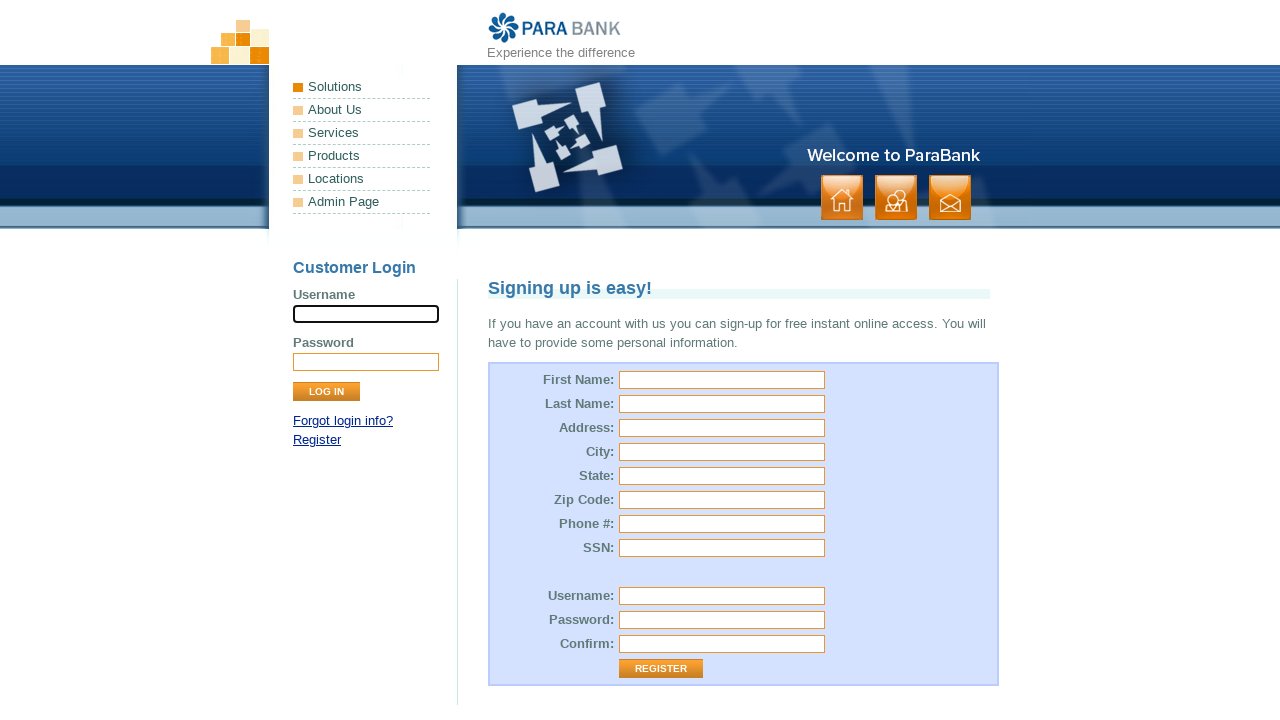

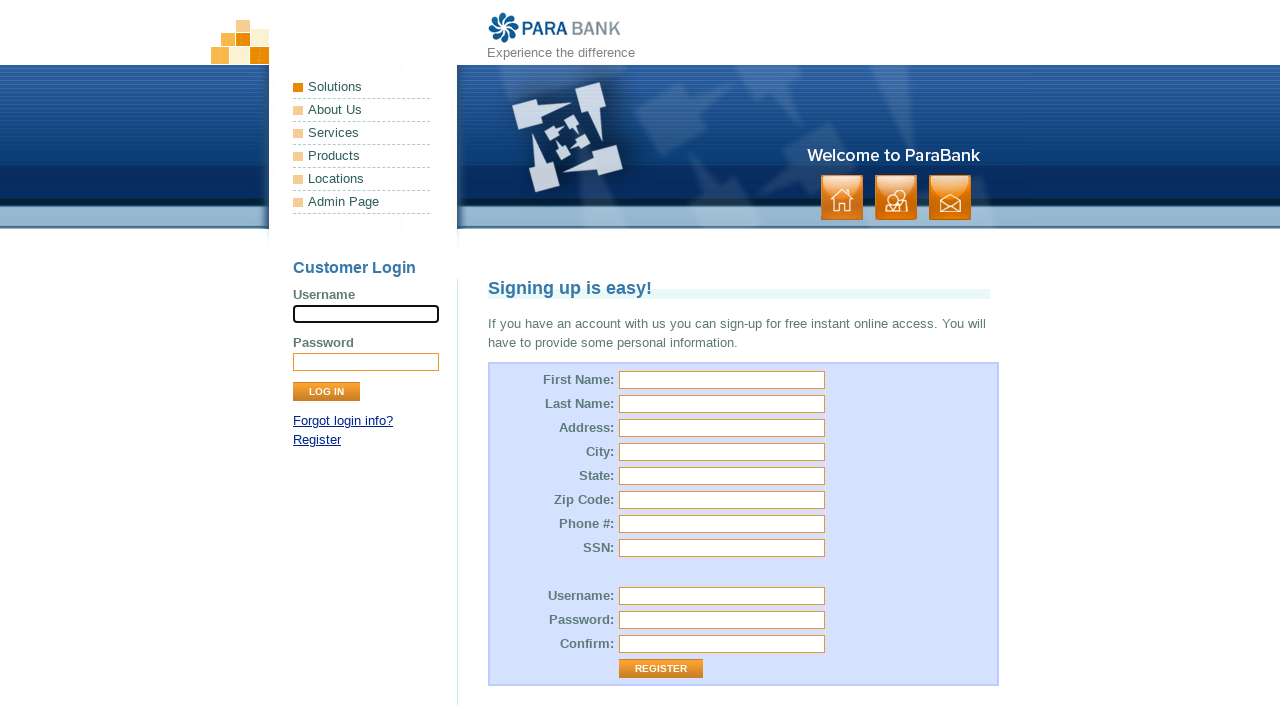